Tests handling of JavaScript confirm dialog by clicking a confirm button, switching to the confirm dialog, and accepting it.

Starting URL: https://demoqa.com/alerts

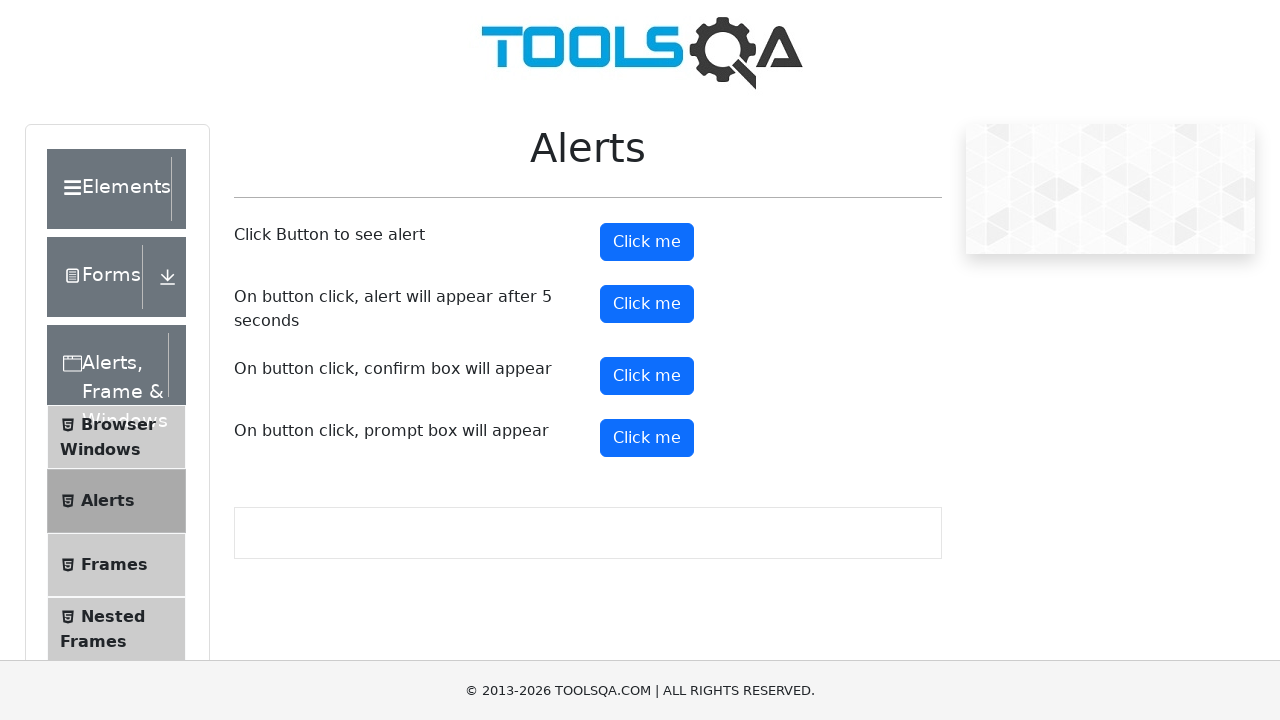

Set up dialog handler to accept confirm dialogs
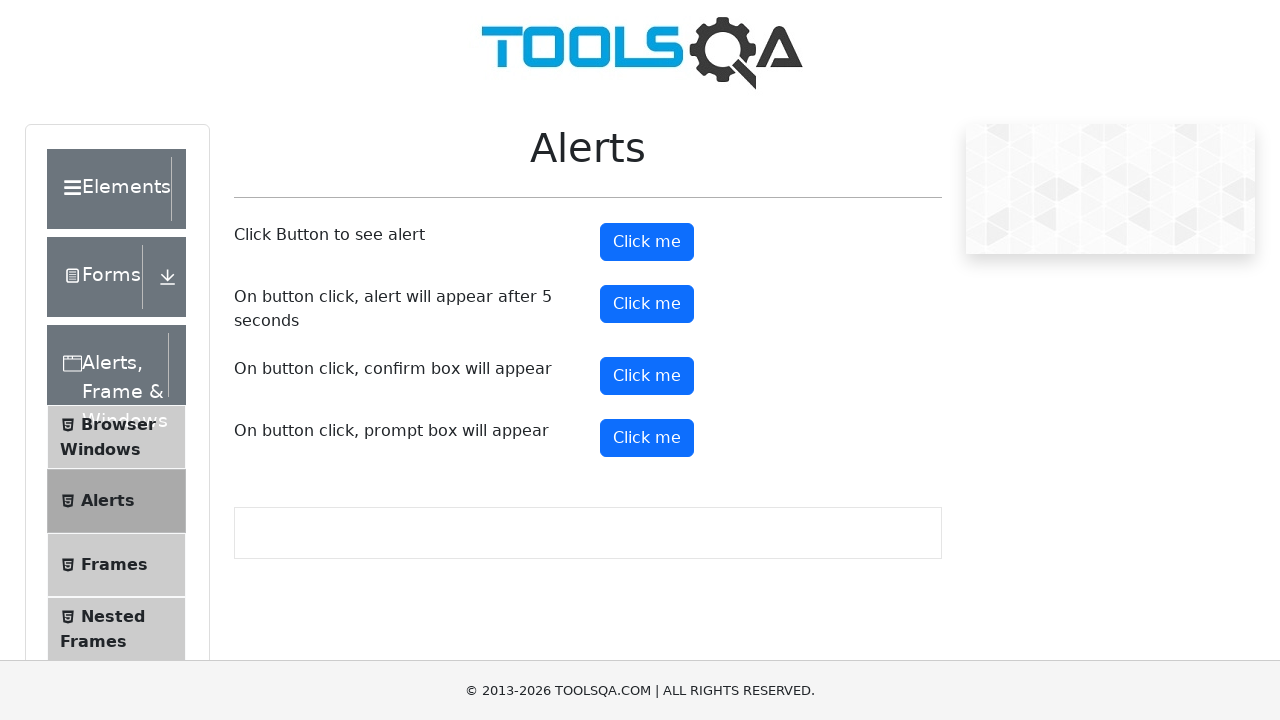

Clicked confirm button to trigger JavaScript confirm dialog at (647, 376) on #confirmButton
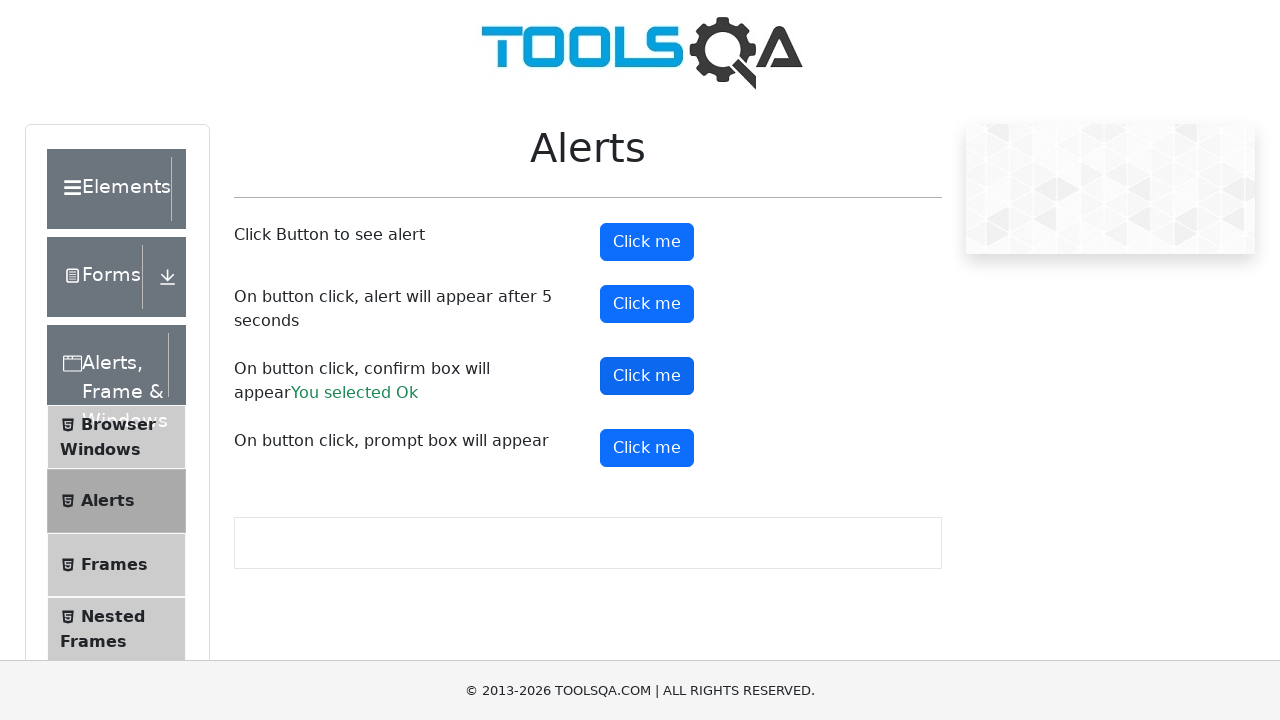

Confirm dialog accepted and result message appeared
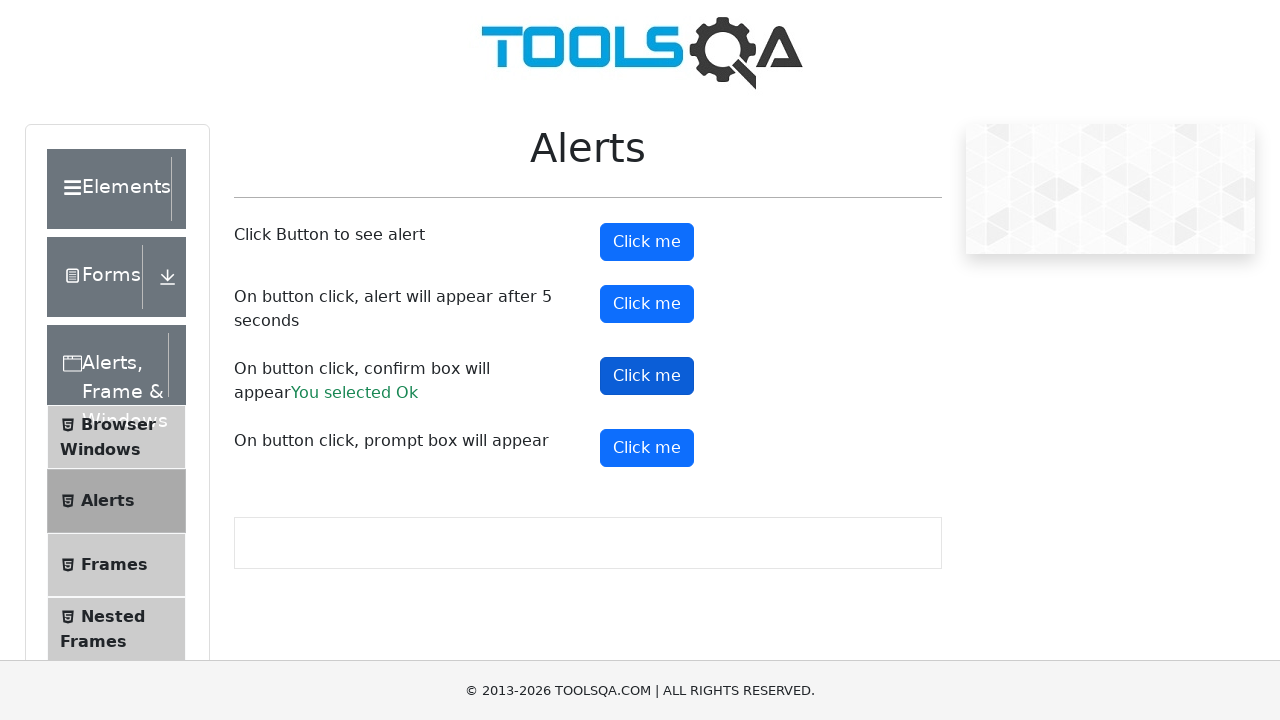

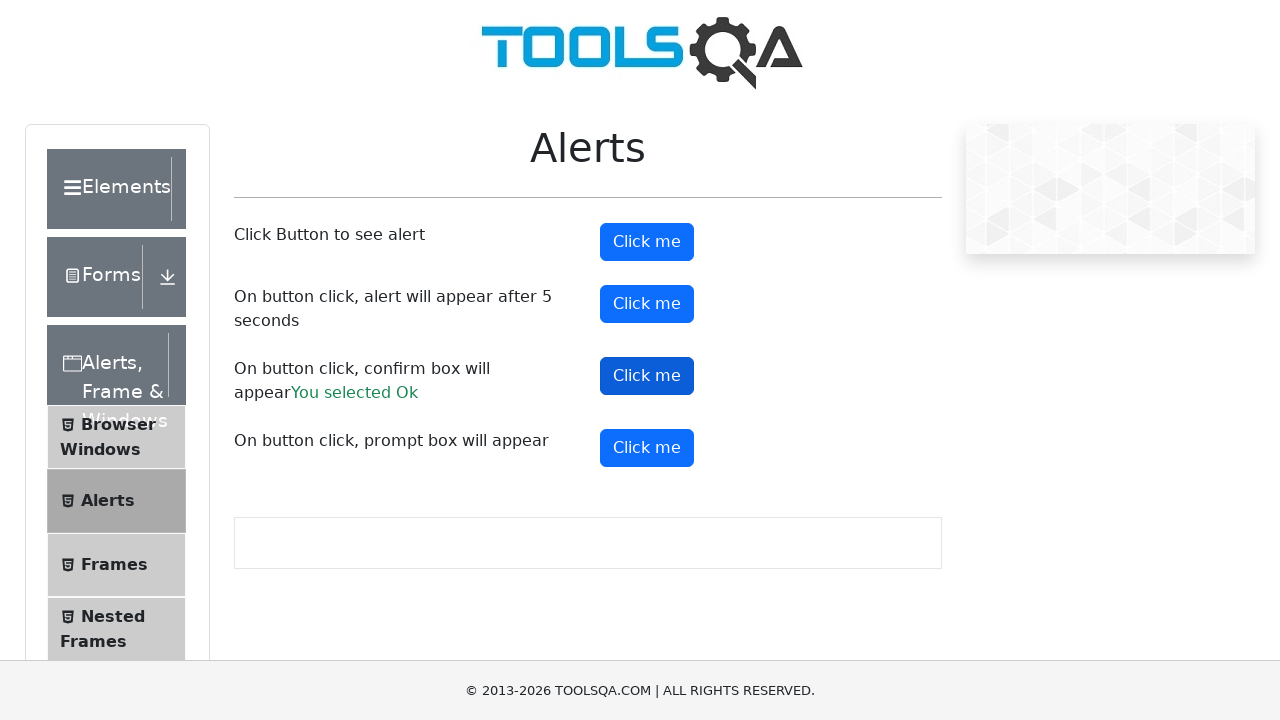